Navigates to the Time and Date world clock page and verifies that the world clock table with city time information is displayed.

Starting URL: http://www.timeanddate.com/worldclock/

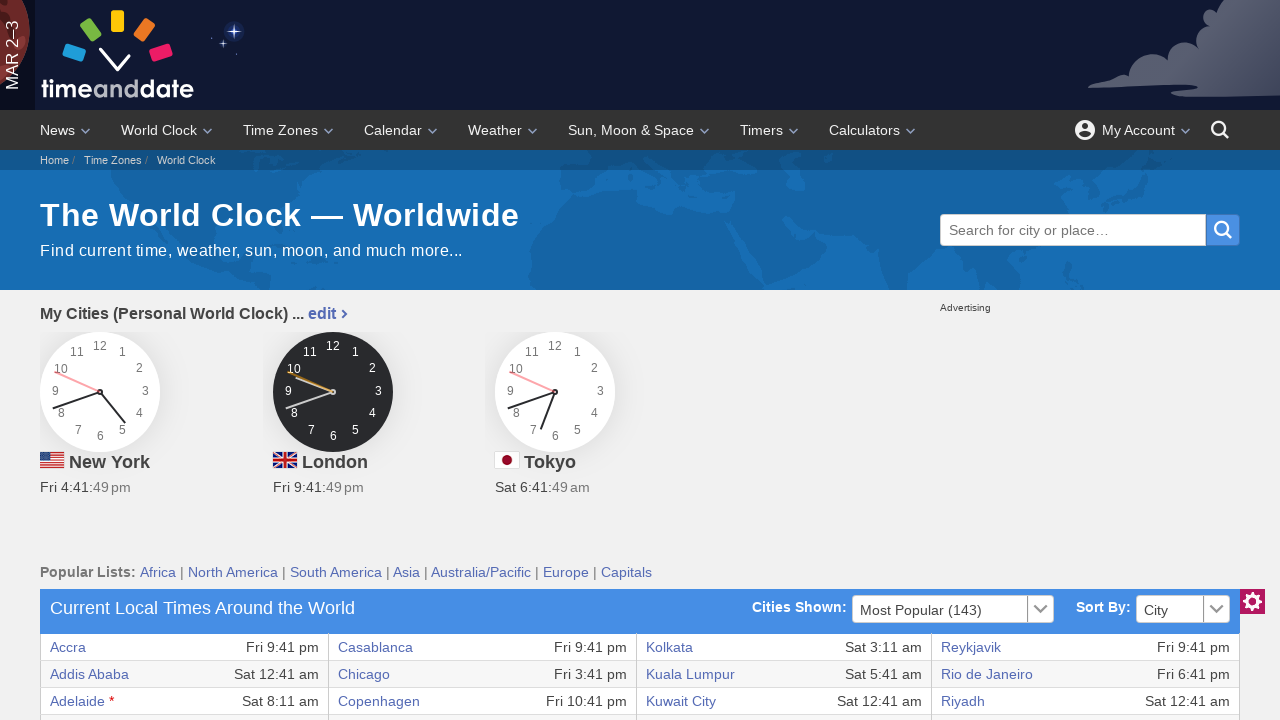

World clock table loaded with city links
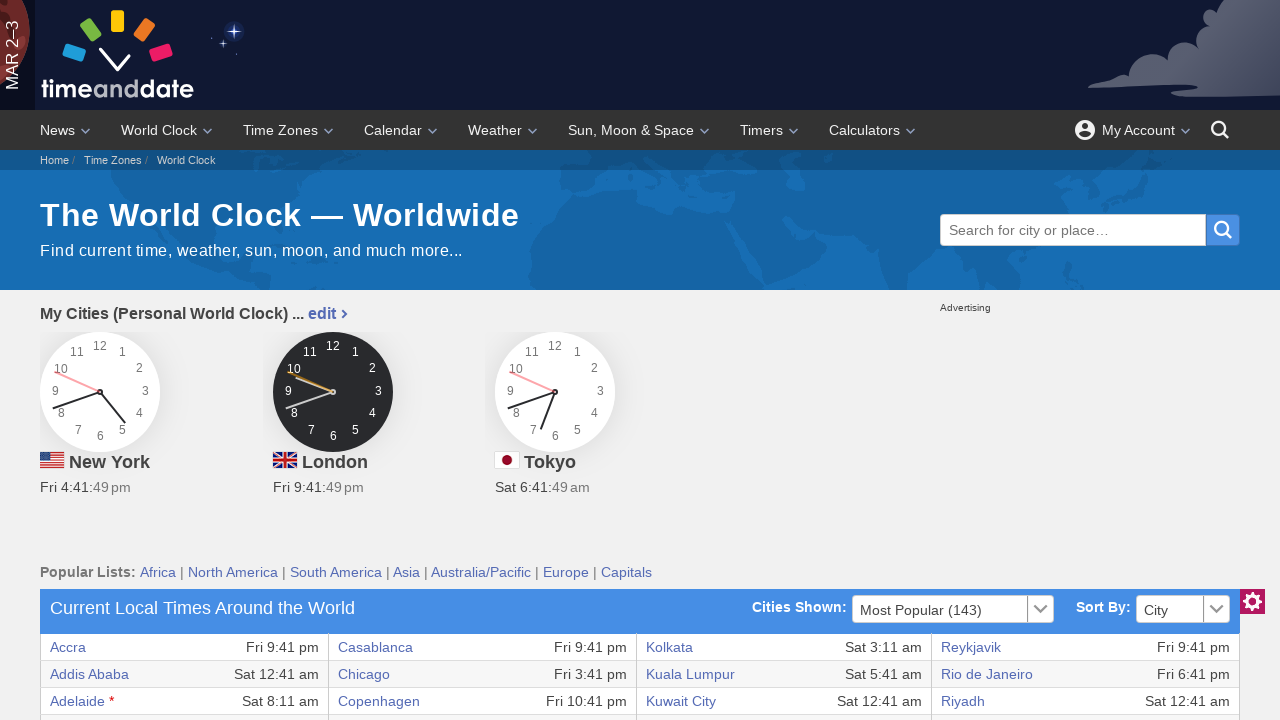

First row time data visible in world clock table
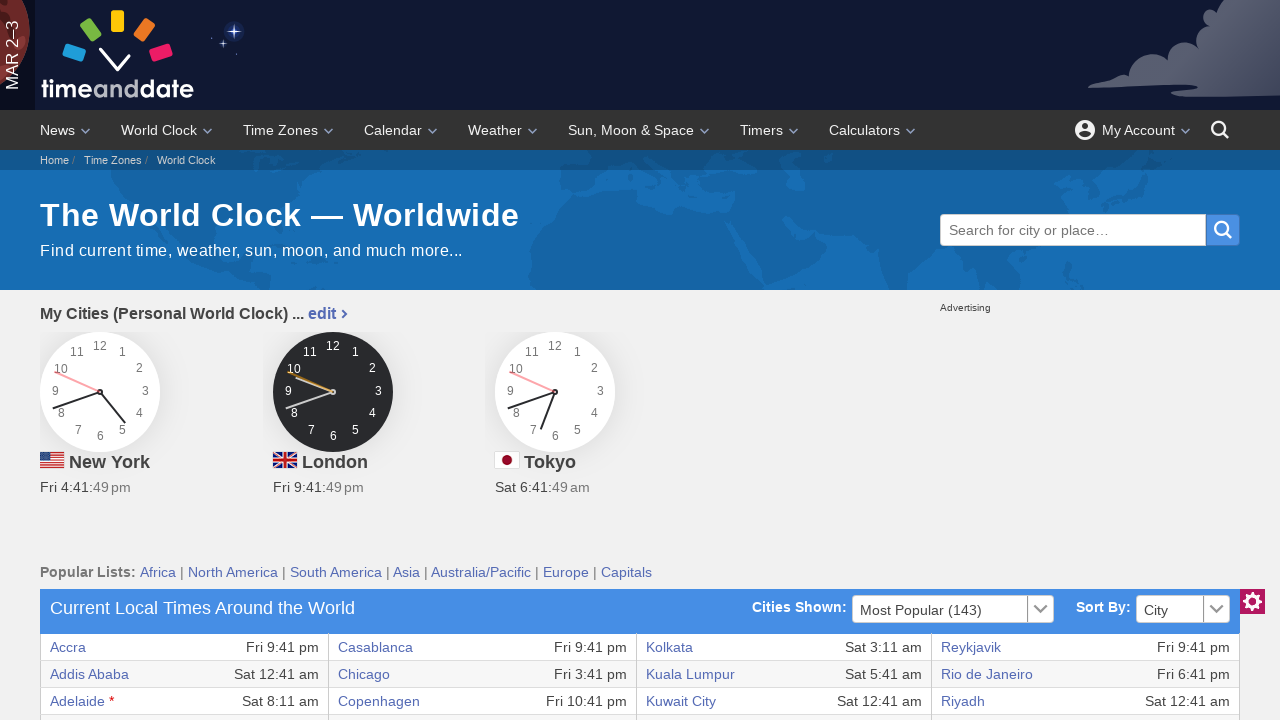

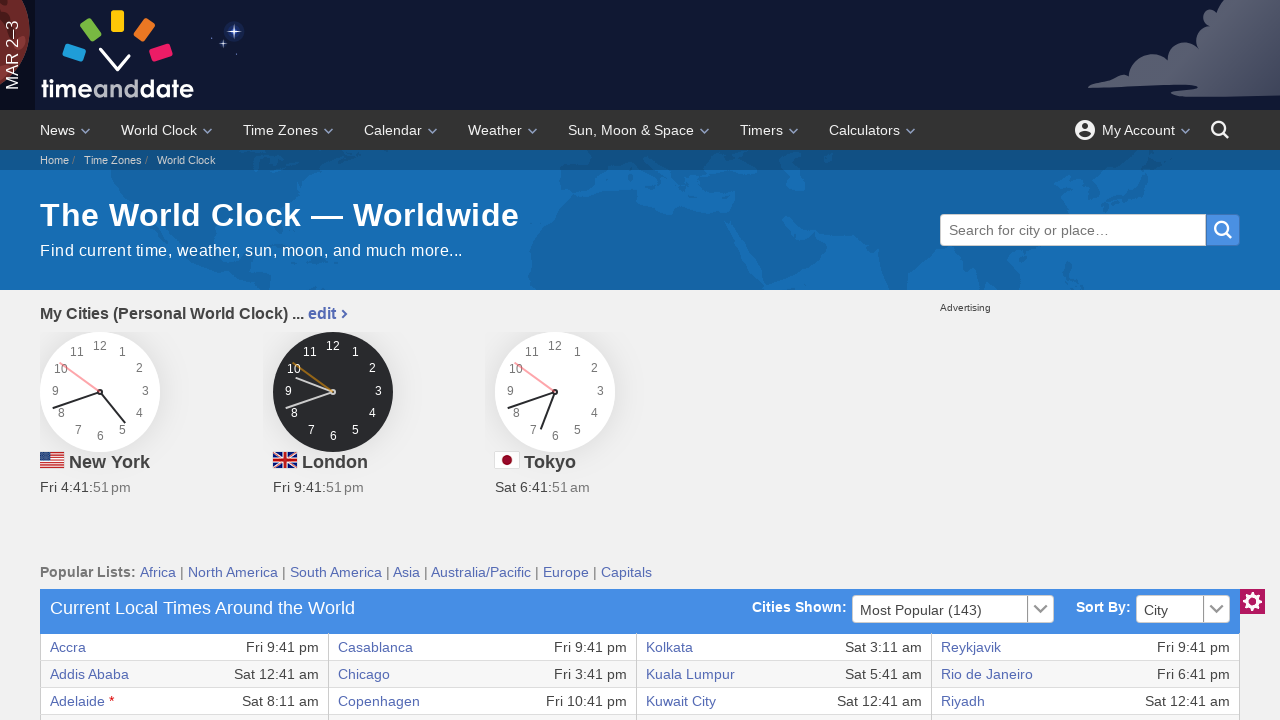